Tests registration form validation by submitting a password that doesn't meet complexity requirements (missing uppercase) and verifying the password validation error.

Starting URL: https://erikdark.github.io/QA_DIPLOM/

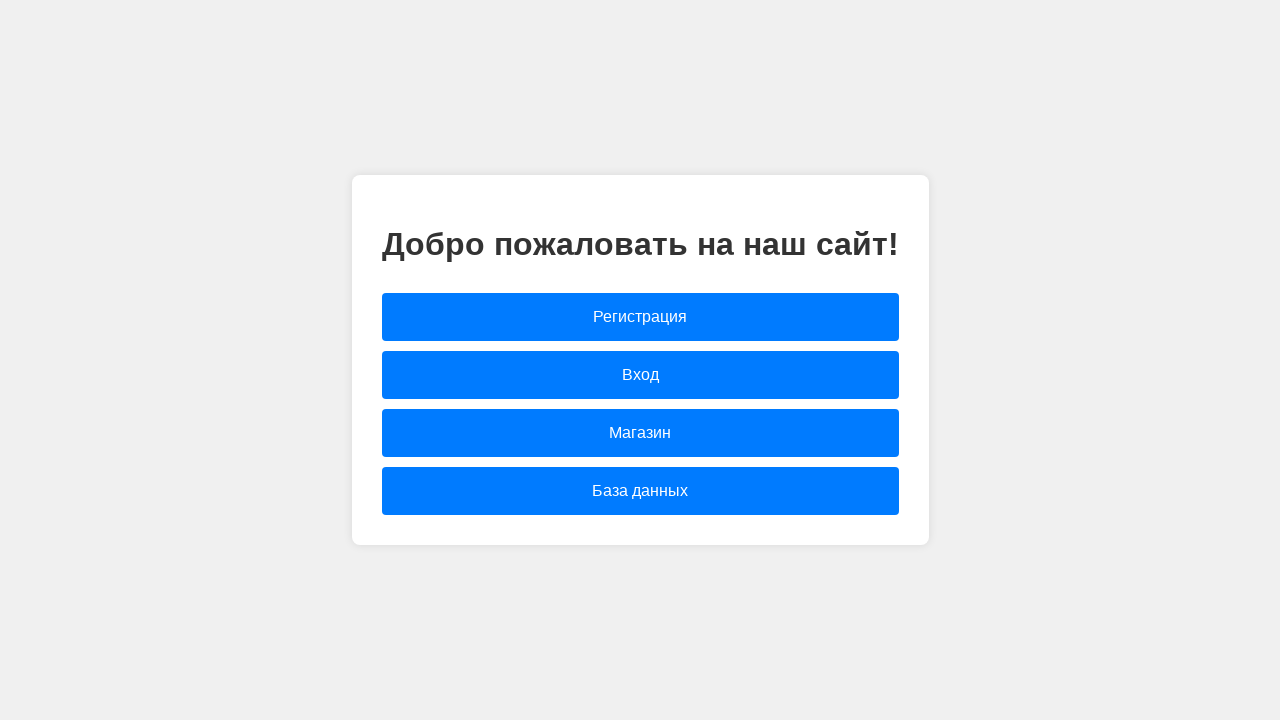

Clicked on registration link at (640, 317) on xpath=//a[contains(@href, 'registration.html')]
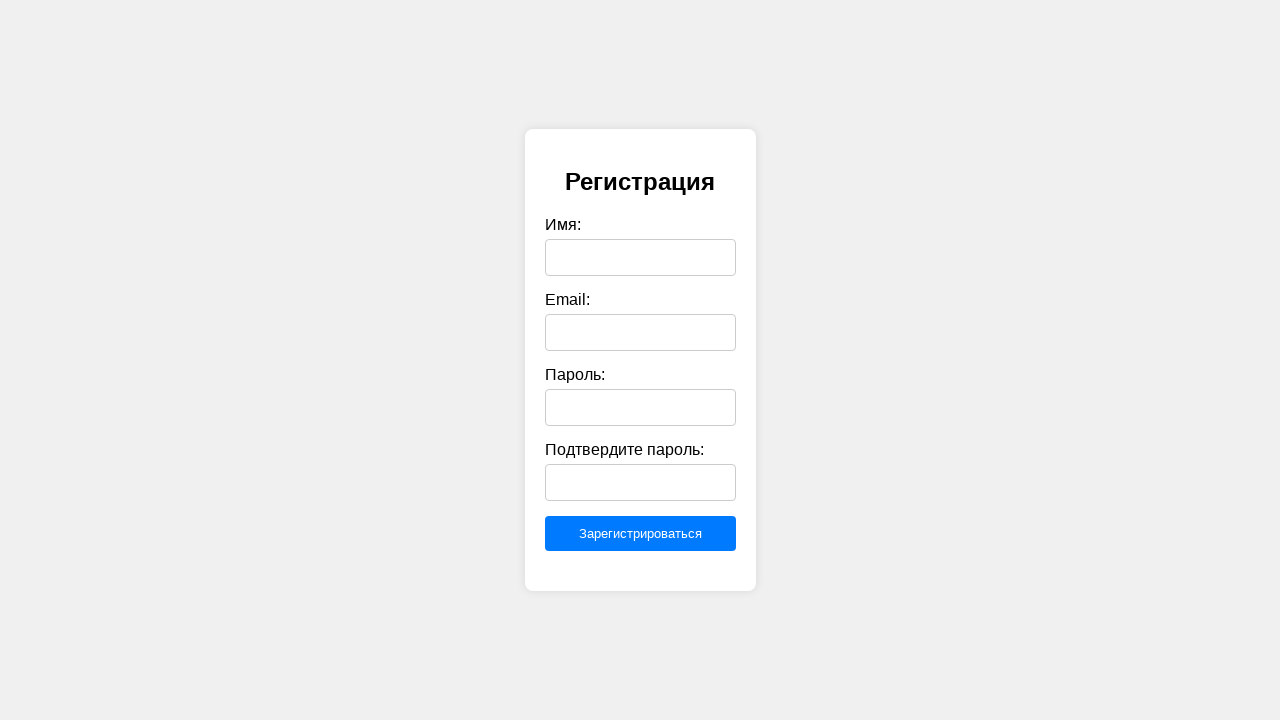

Filled name field with 'q' on #name
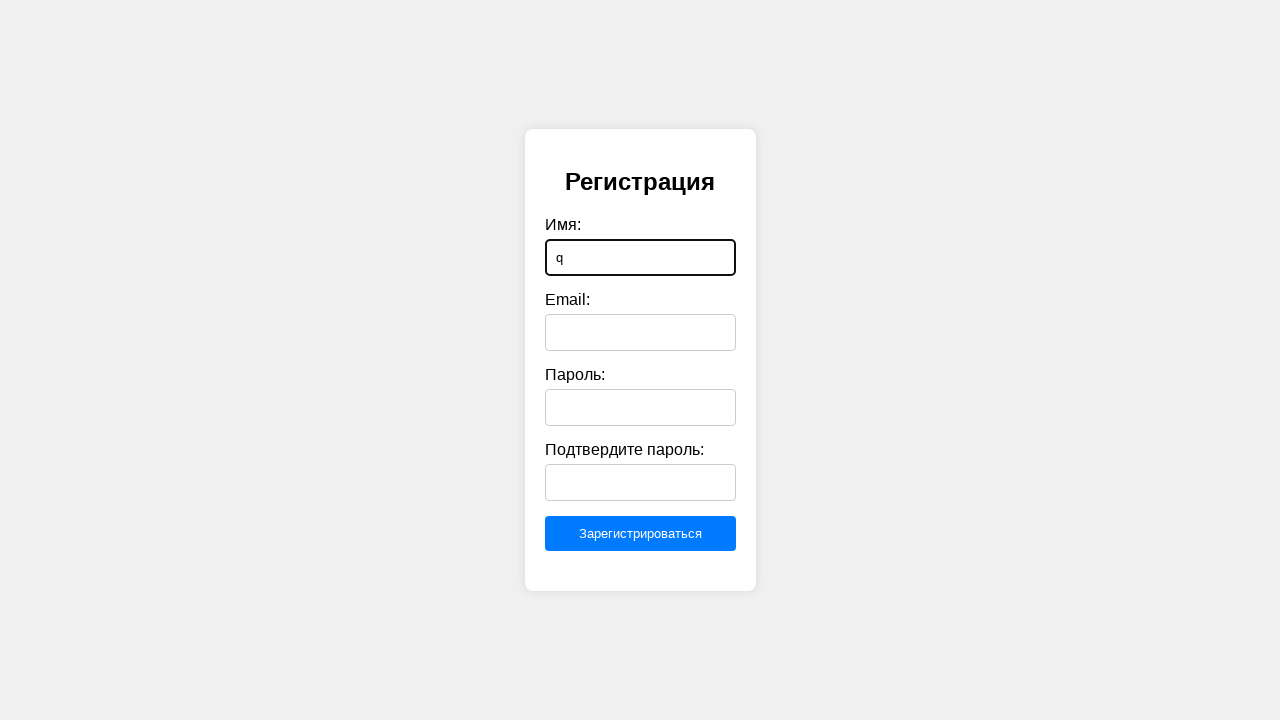

Filled email field with 'password@ww' on #email
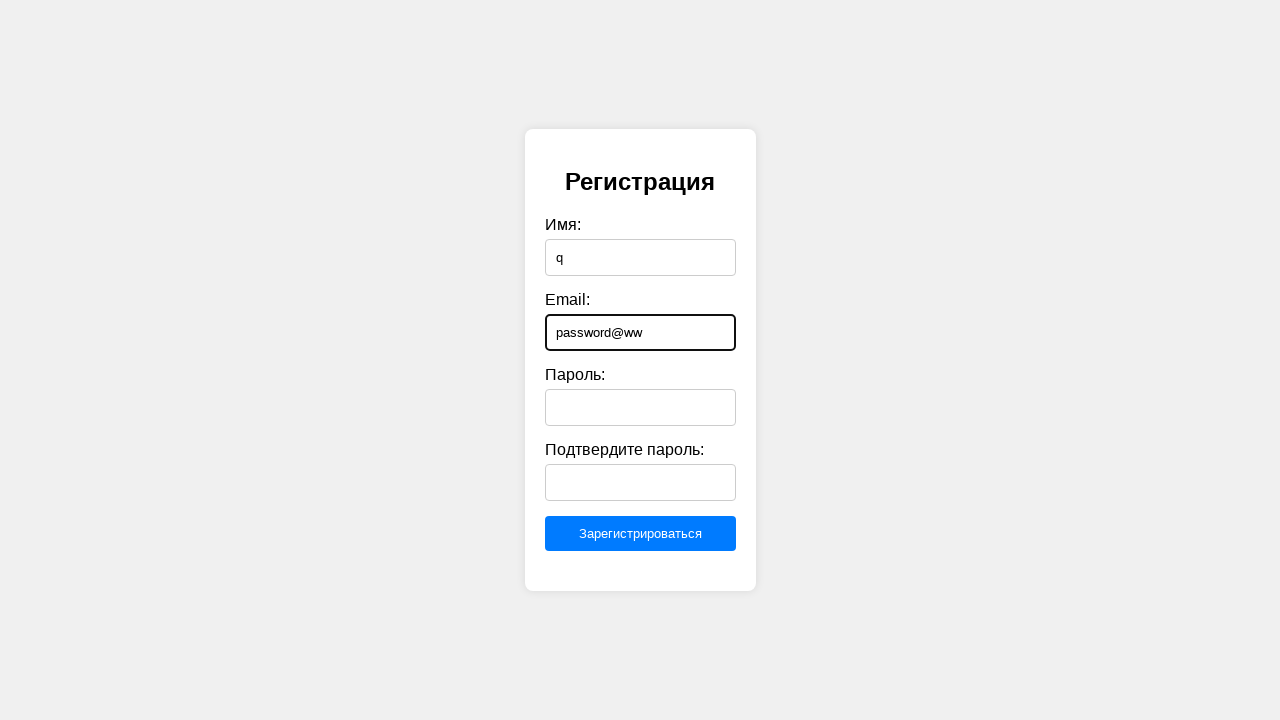

Filled password field with weak password 'assword!123' (missing uppercase) on #password
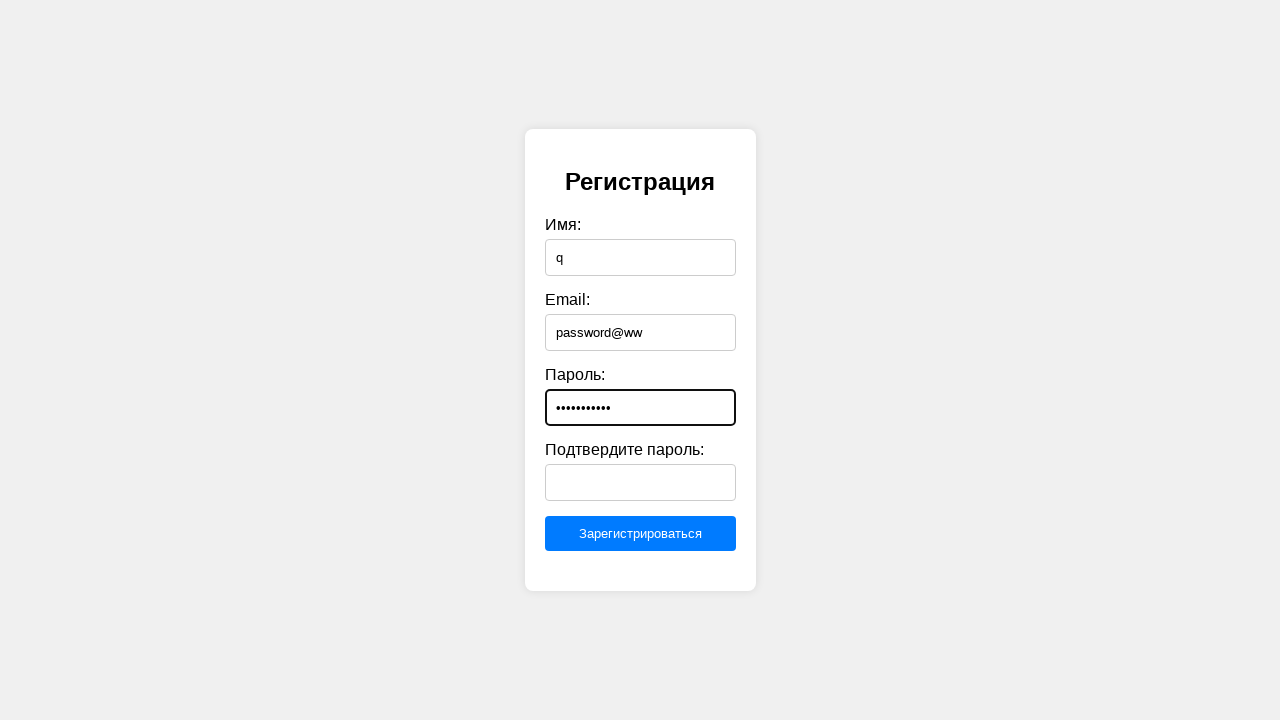

Filled confirm password field with 'assword!123' on #confirmPassword
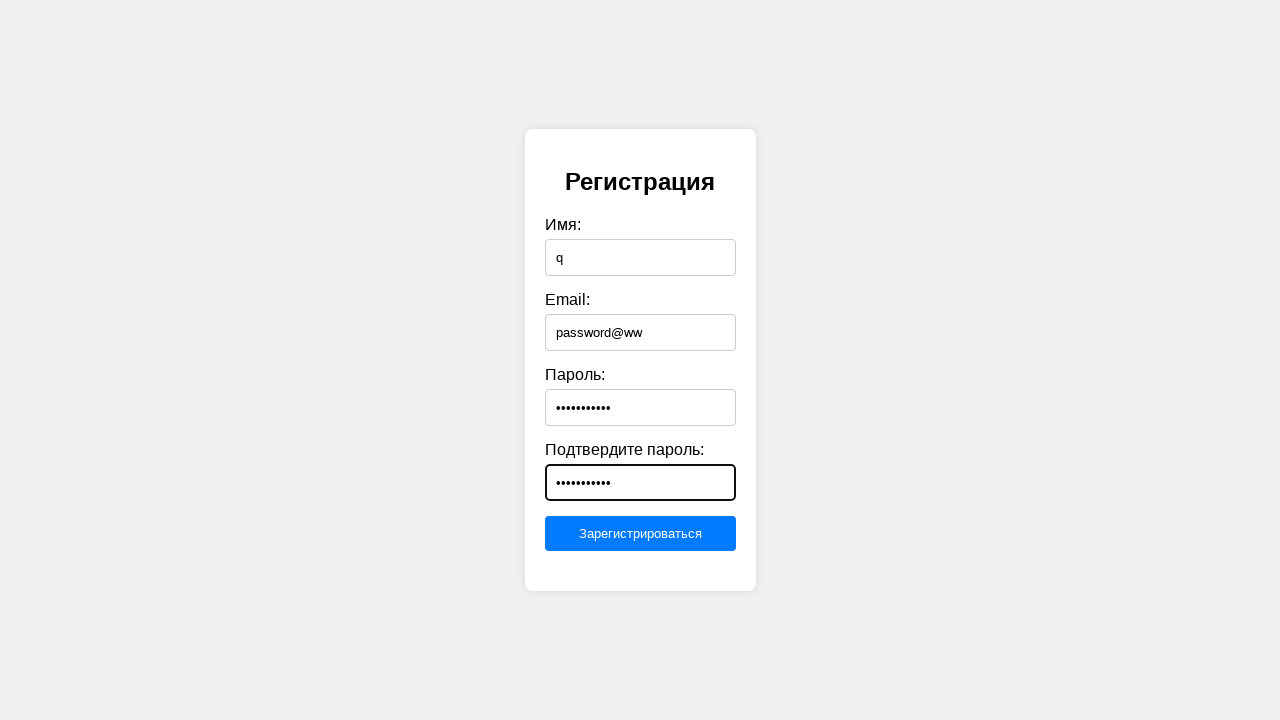

Clicked submit button to register at (640, 534) on button[type='submit']
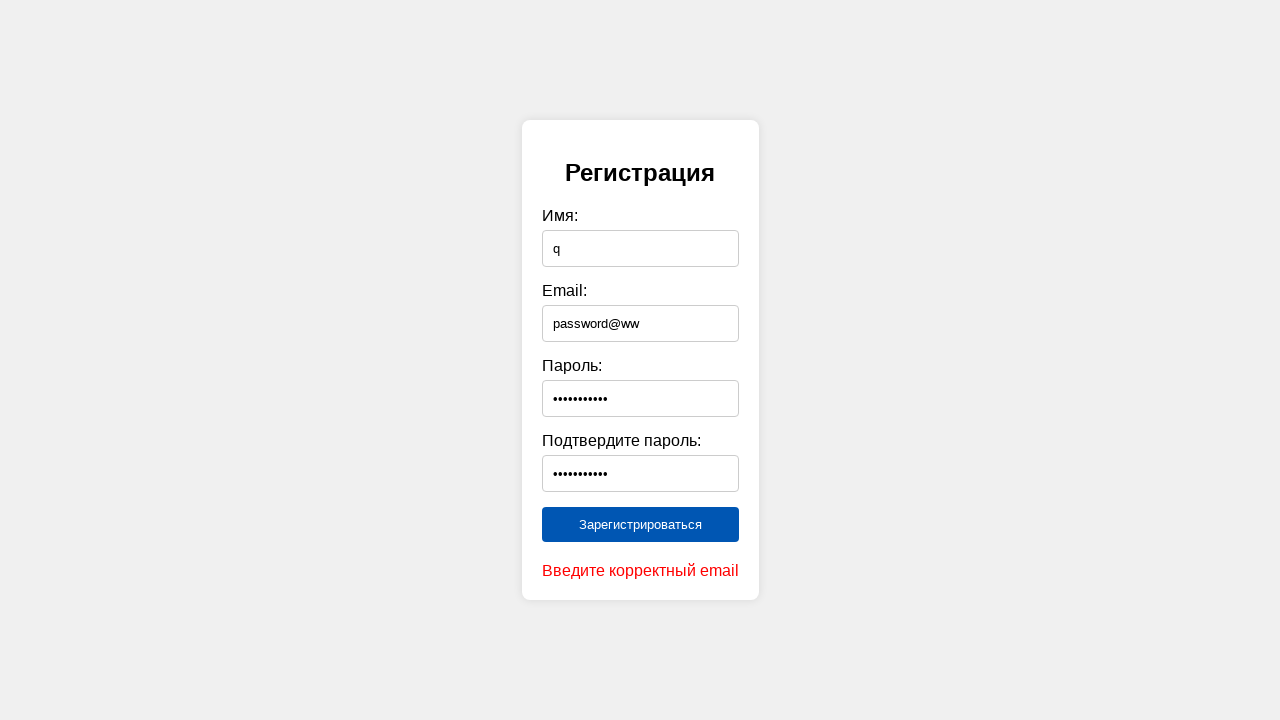

Password validation error message appeared
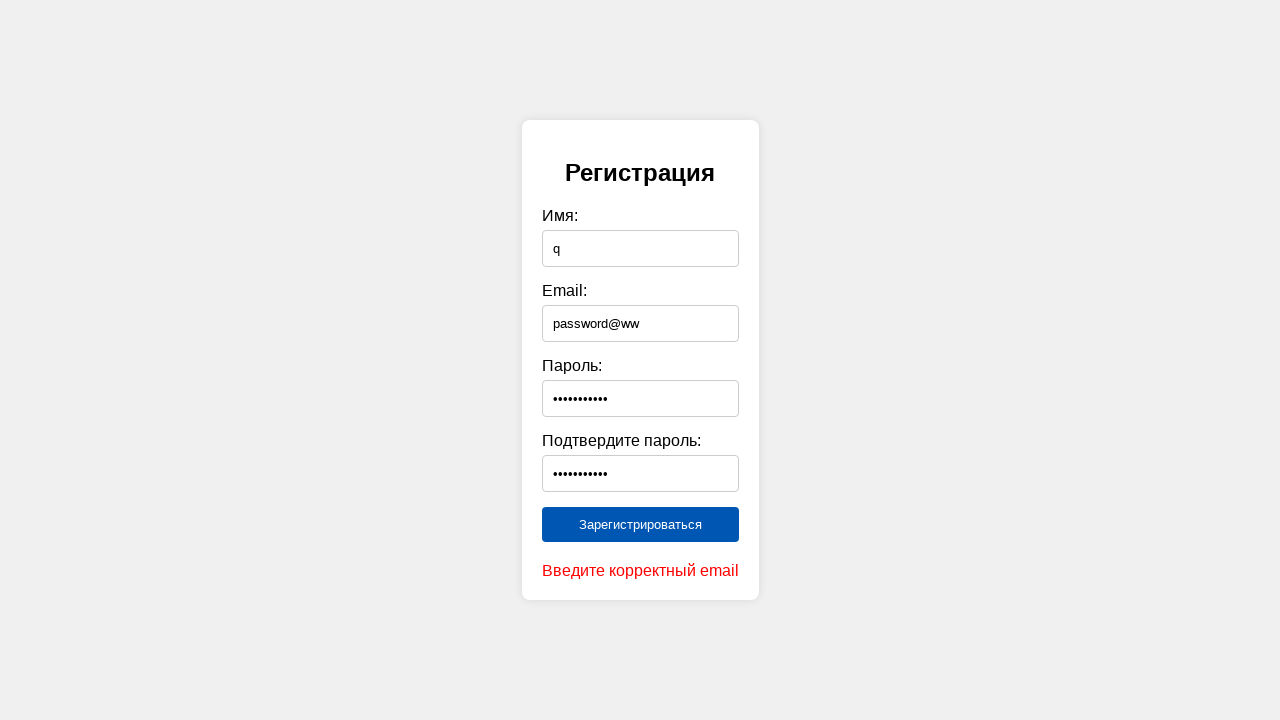

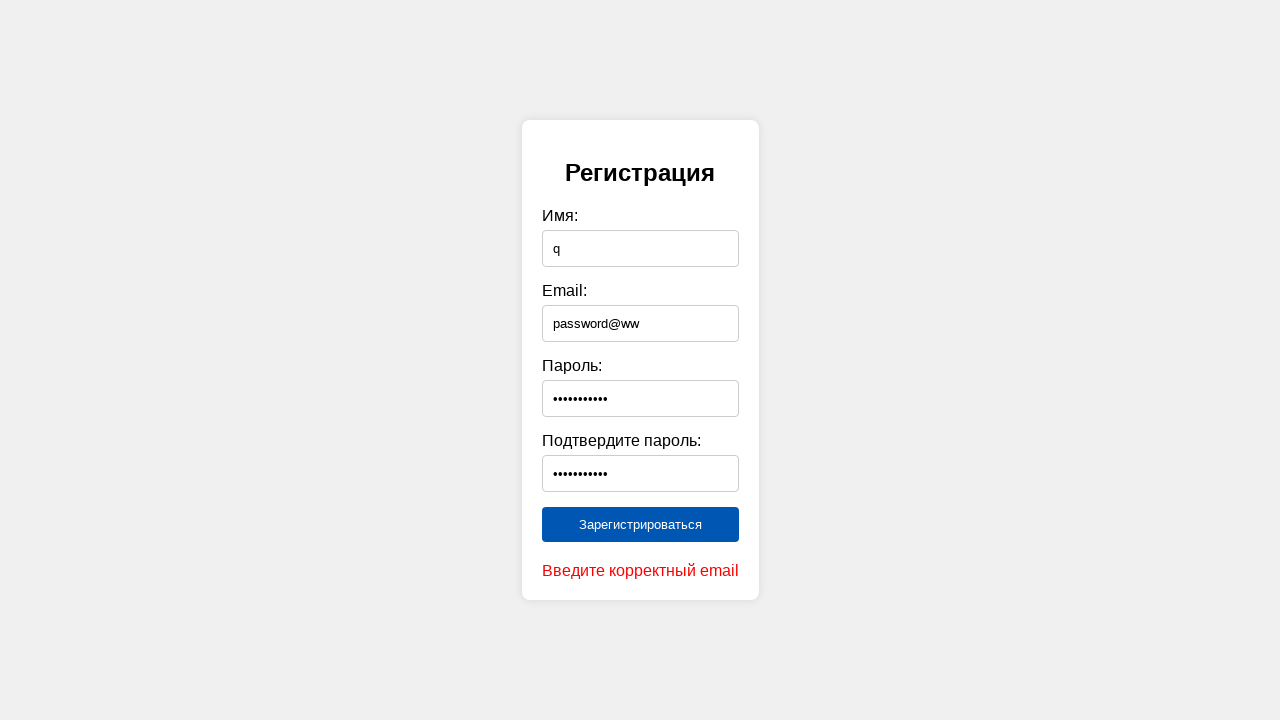